Verifies that various form elements are displayed and interacts with them by filling text fields and clicking radio buttons

Starting URL: https://automationfc.github.io/basic-form/index.html

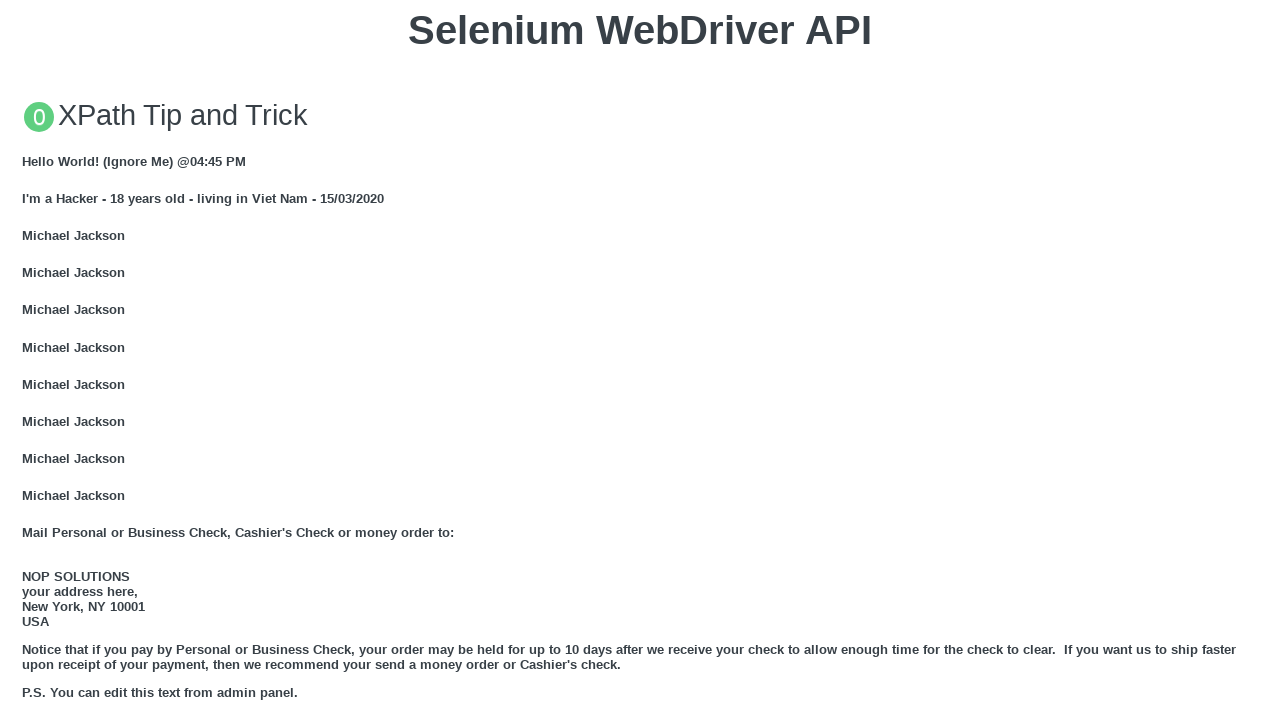

Email textbox is visible and filled with 'Selenium WebDriver' on #mail
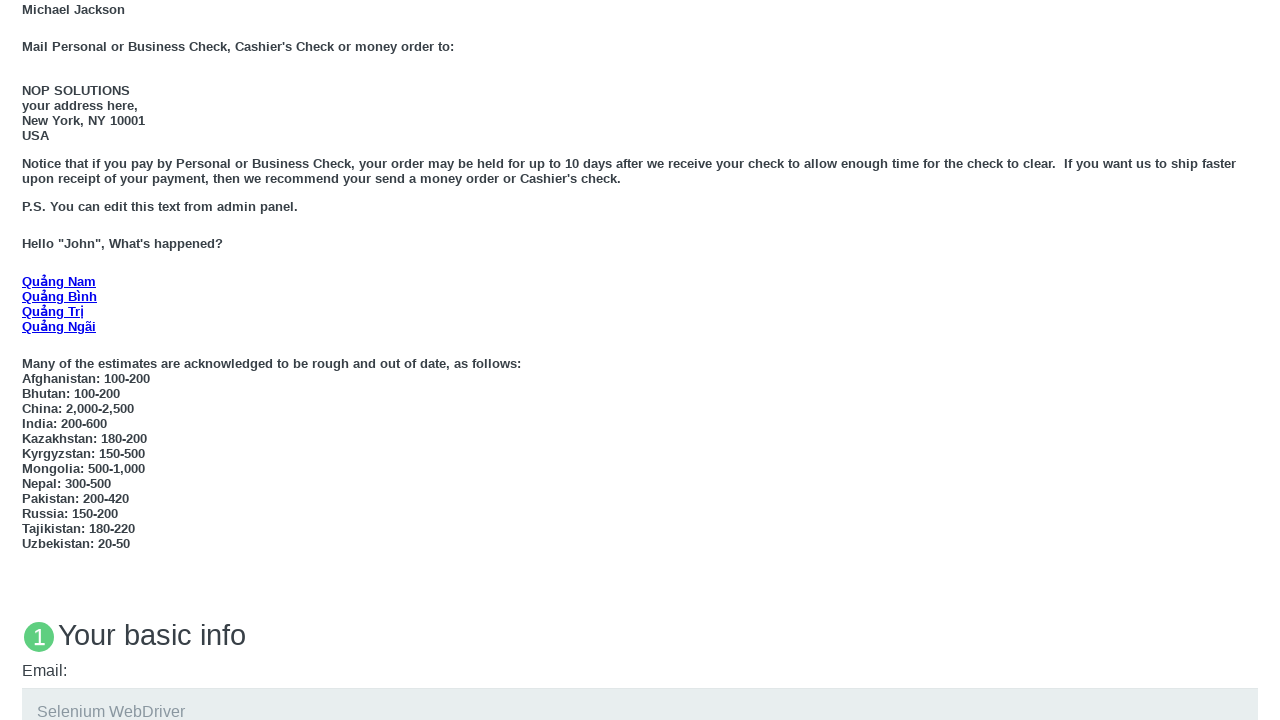

Education textarea is visible and filled with 'Selenium WebDriver' on #edu
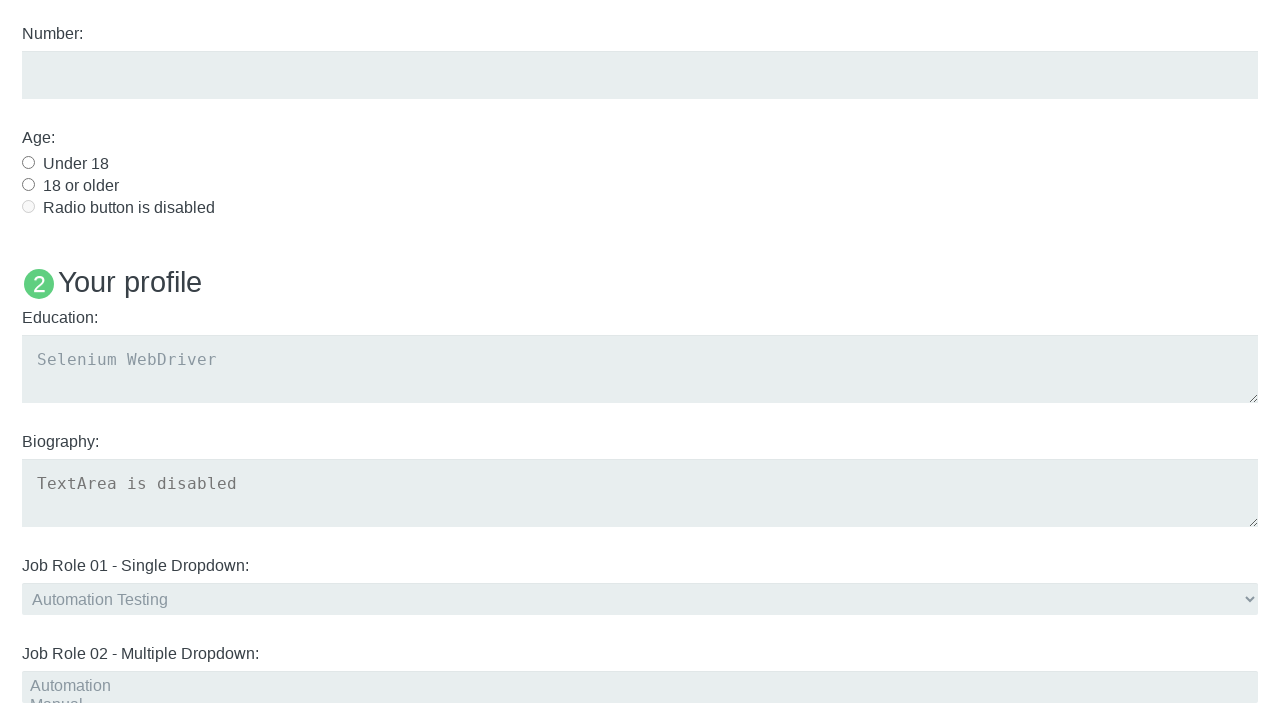

Age radio button 'Under 18' is visible and clicked at (28, 162) on #under_18
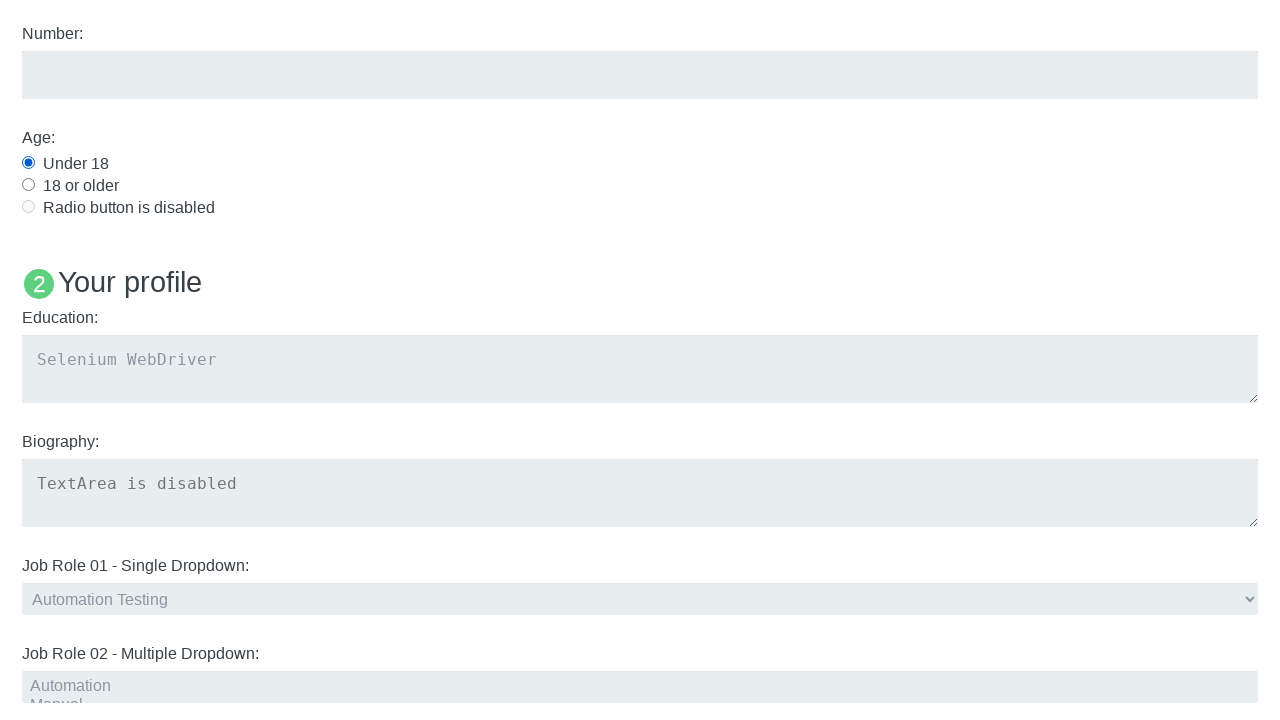

Checked if 'Name: User5' text is displayed - Result: False
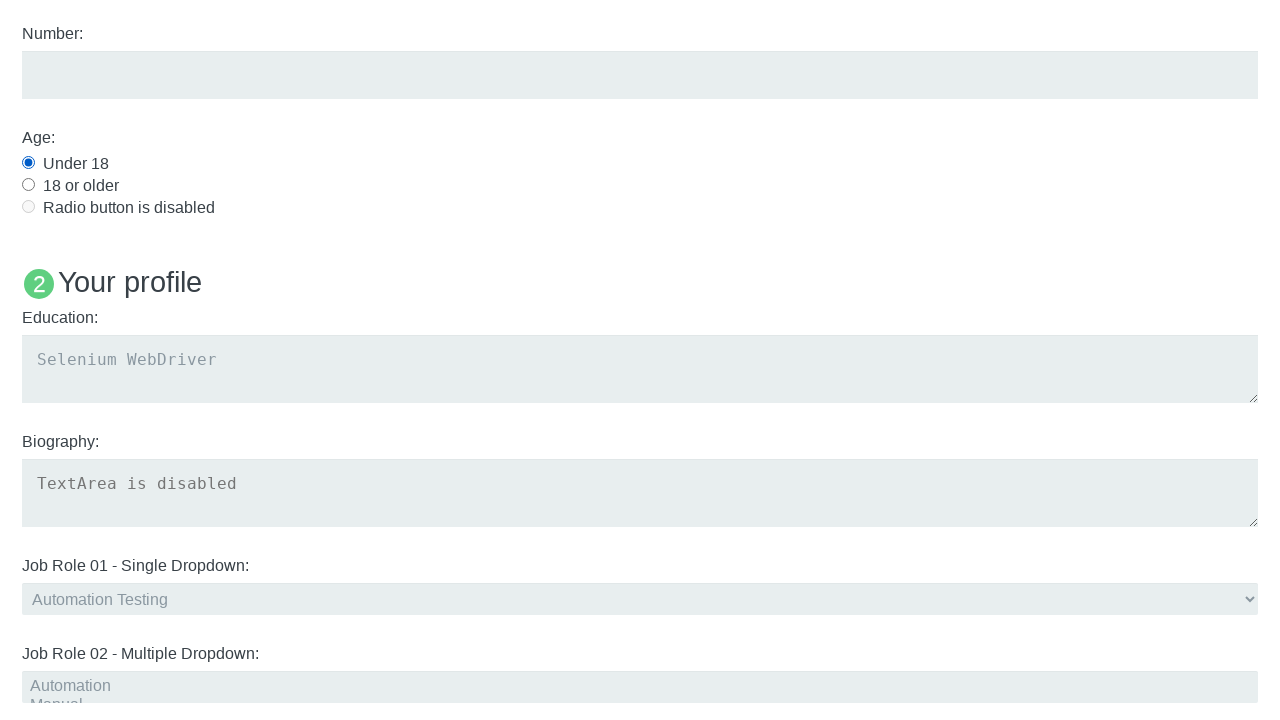

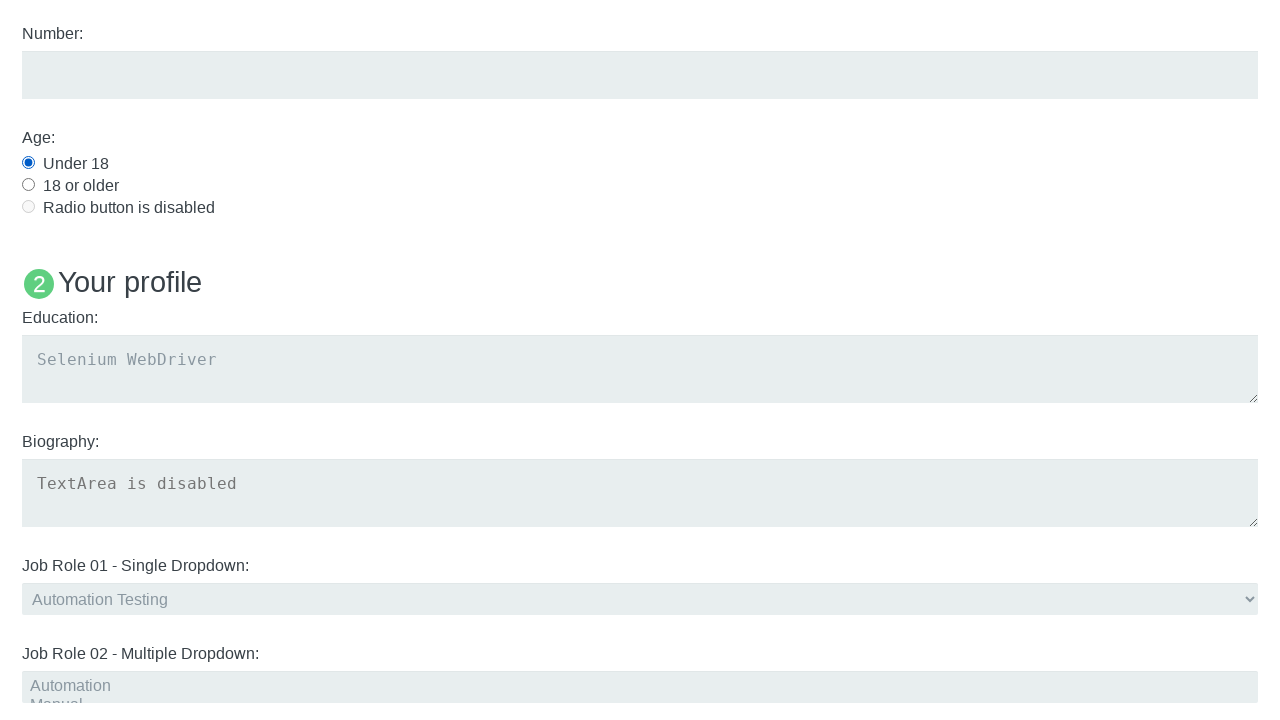